Tests working with multiple browser windows by clicking a link that opens a new window, then switching between windows and verifying the page titles.

Starting URL: https://the-internet.herokuapp.com/windows

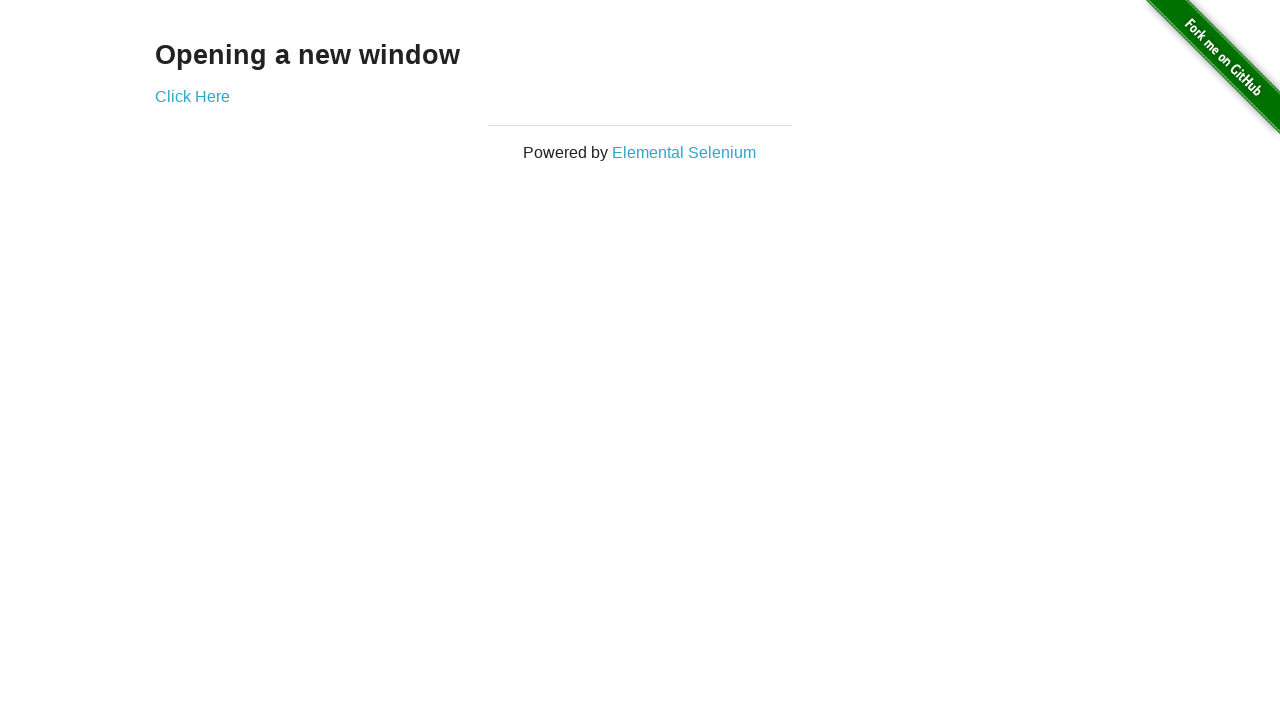

Clicked link that opens a new window at (192, 96) on .example a
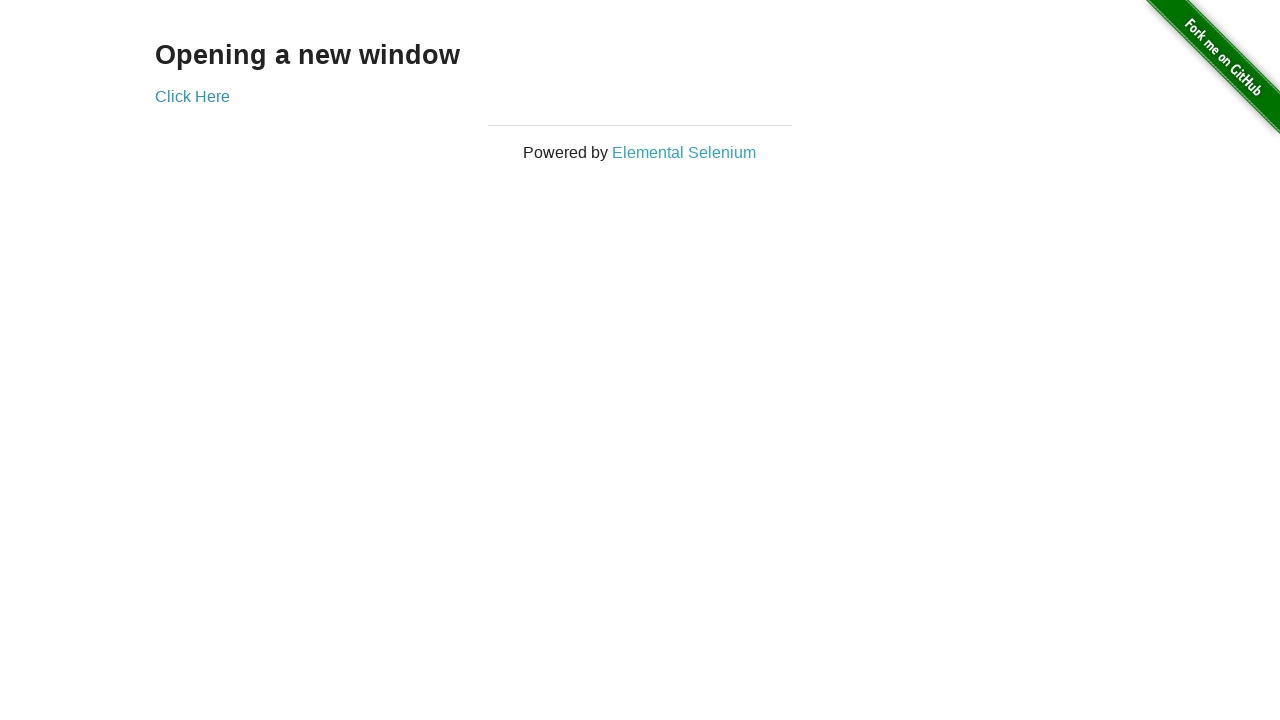

New window opened and captured
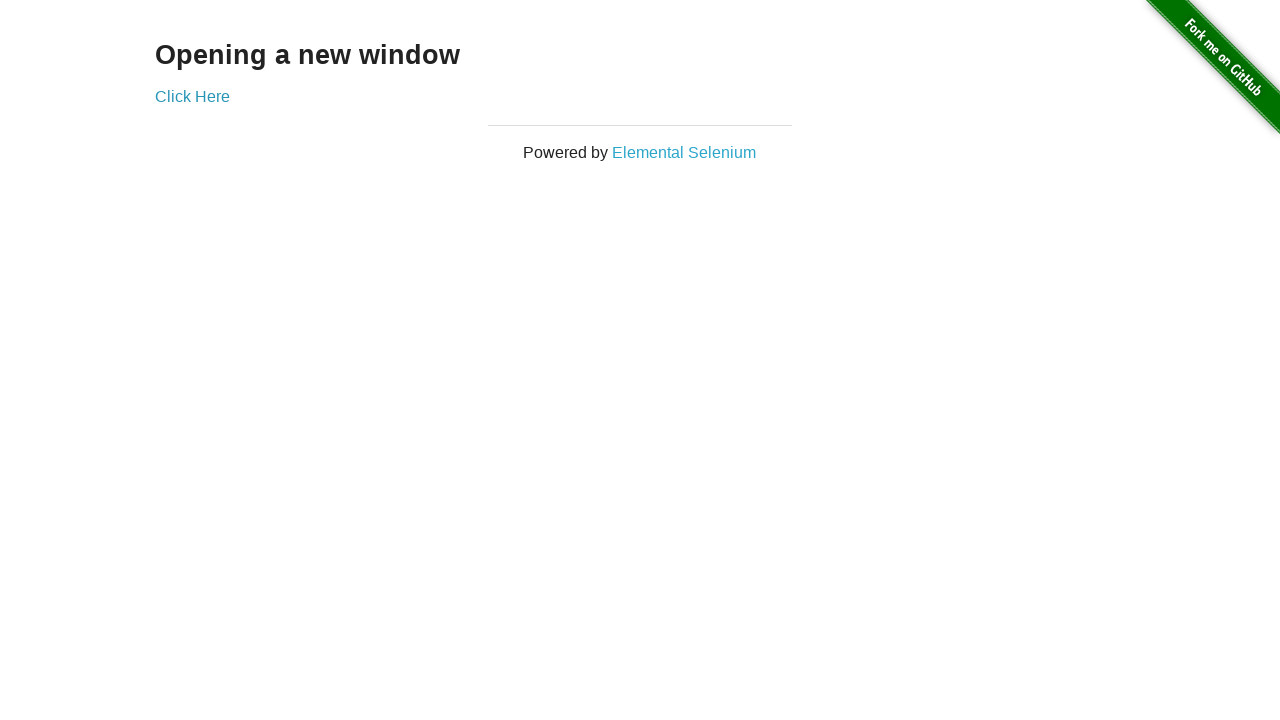

Verified original window title is 'The Internet'
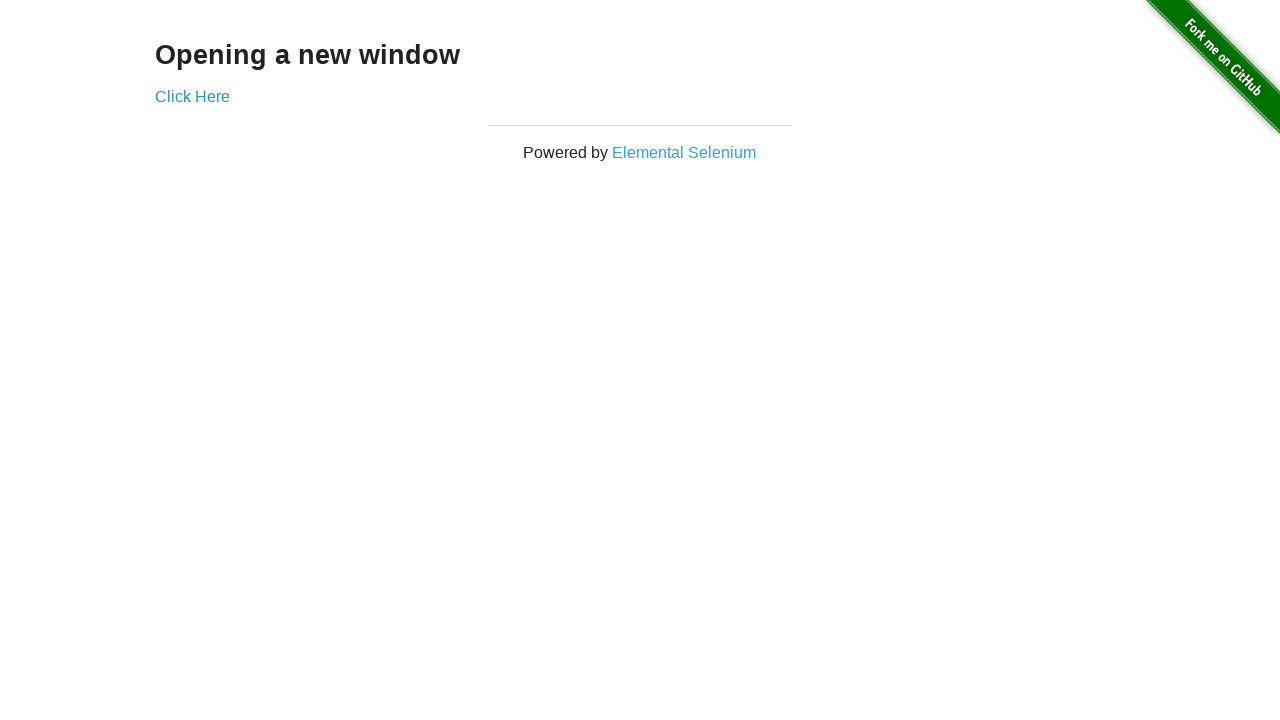

New page finished loading
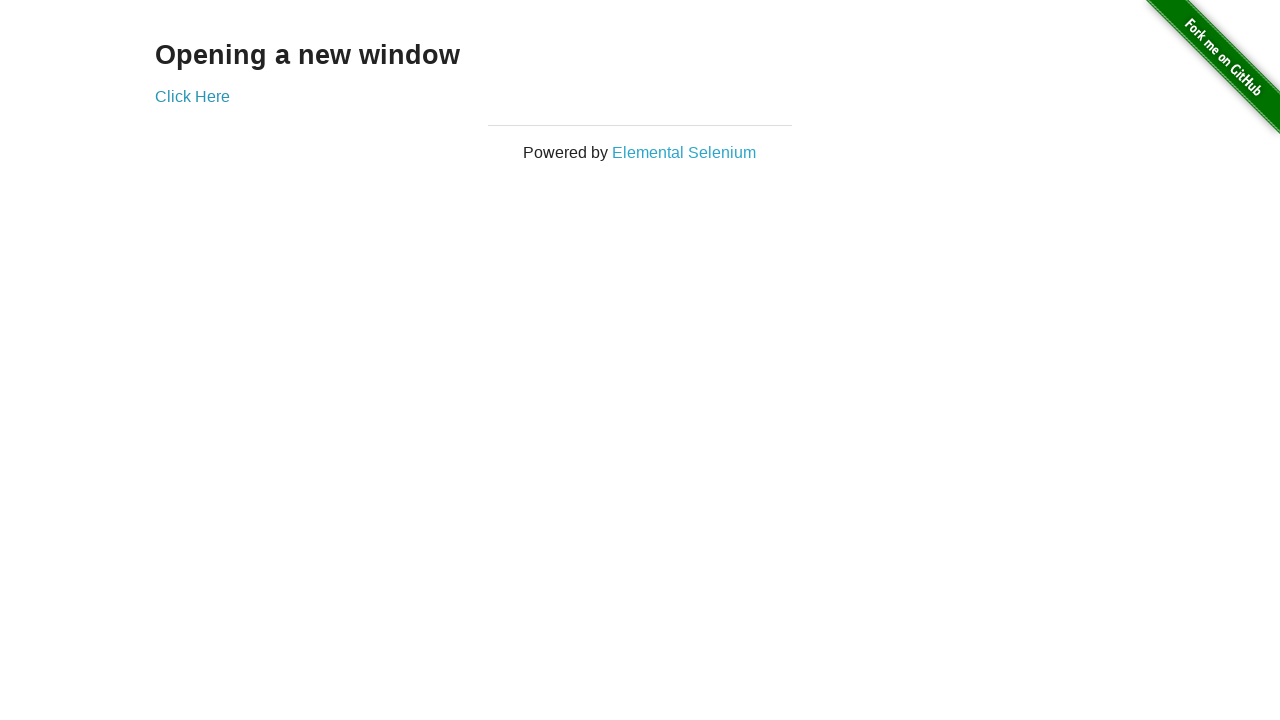

Verified new window title is 'New Window'
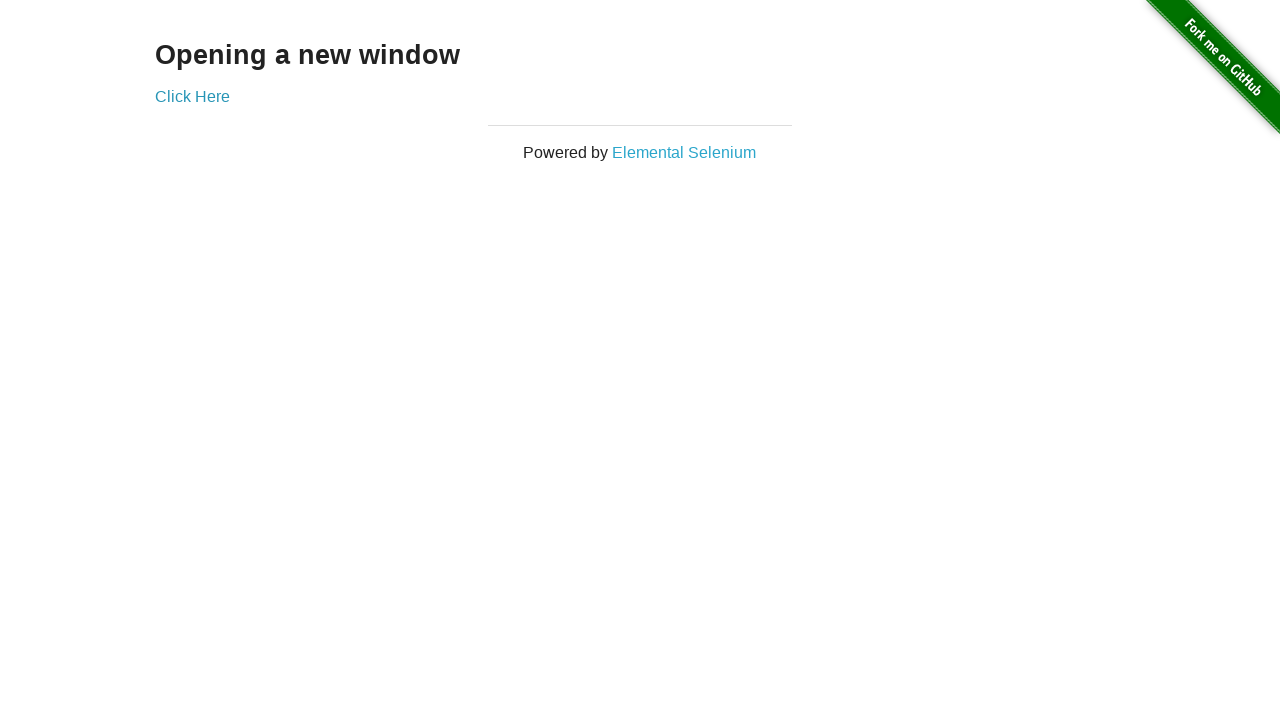

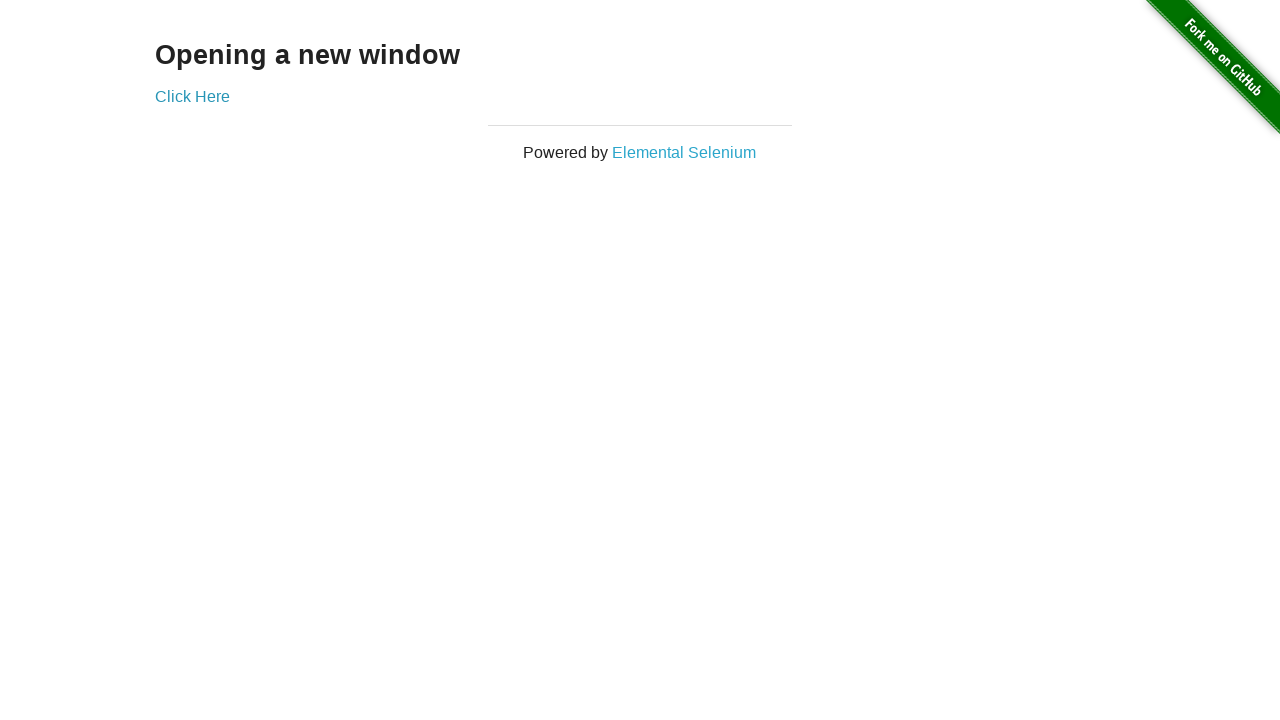